Tests sorting the Email column in ascending order by clicking the column header and verifying the values are sorted alphabetically

Starting URL: http://the-internet.herokuapp.com/tables

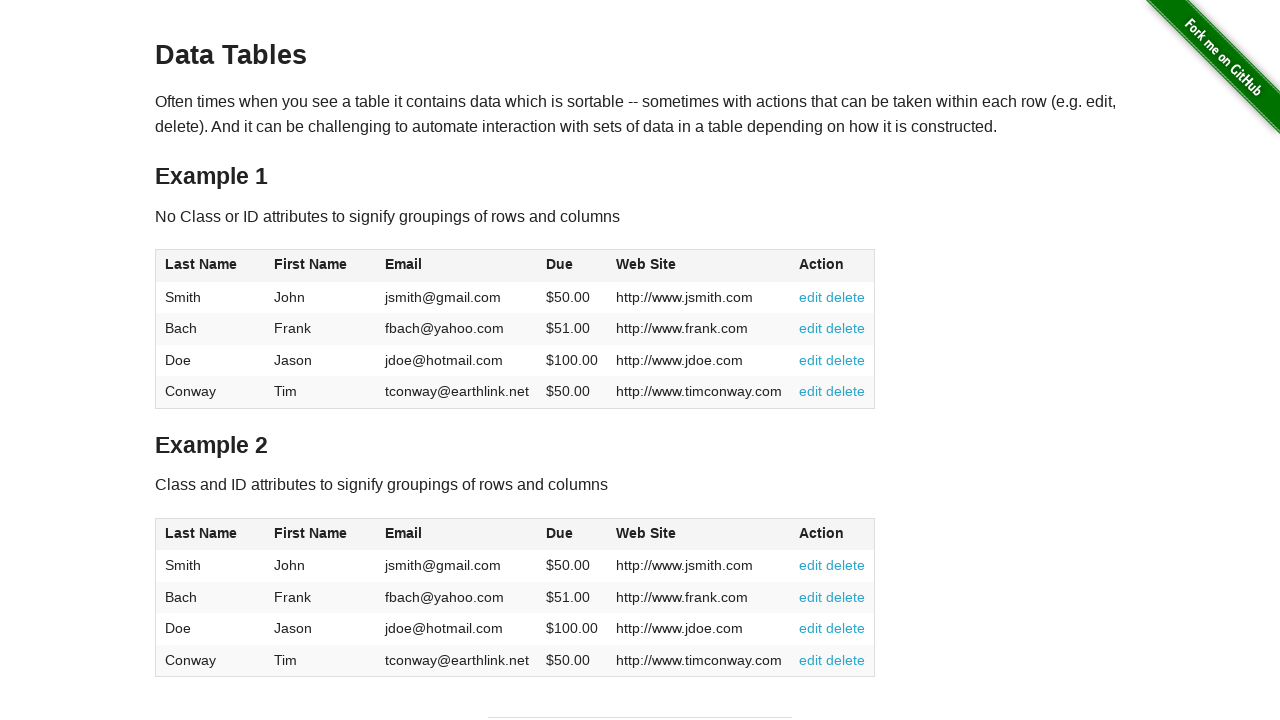

Clicked Email column header to sort in ascending order at (457, 266) on #table1 thead tr th:nth-of-type(3)
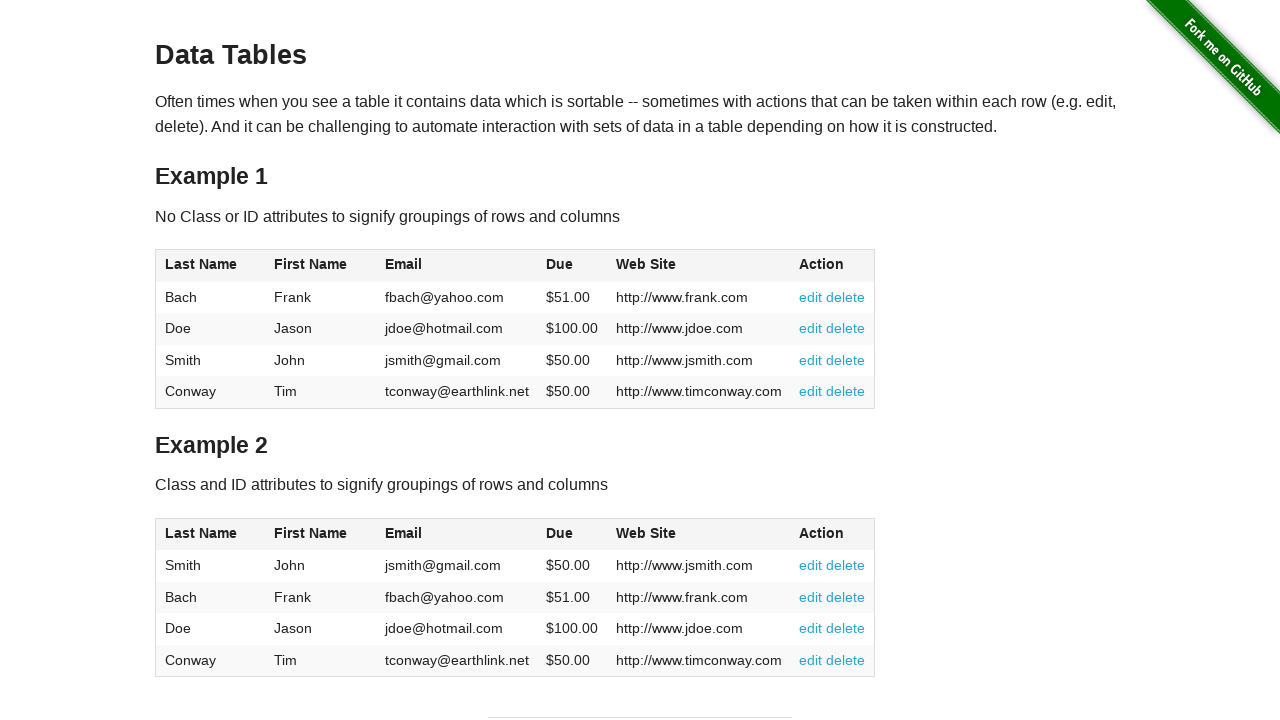

Email column values loaded in table body
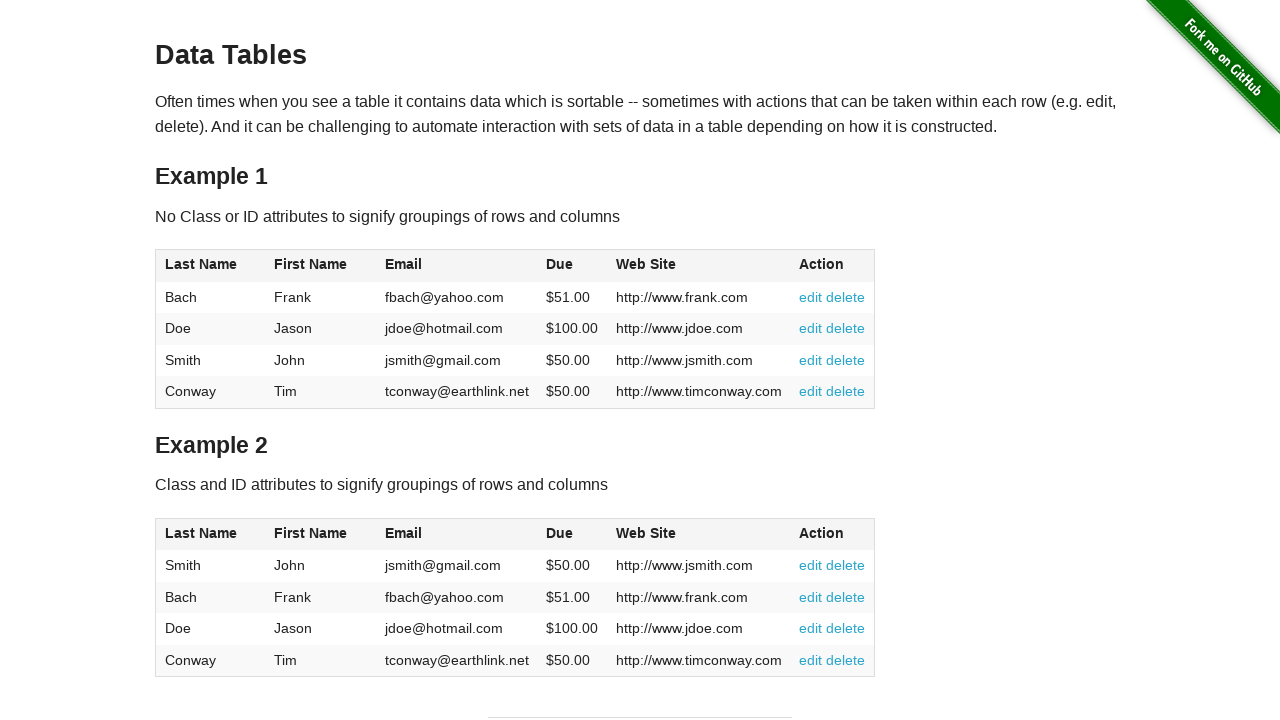

Retrieved all email elements from the sorted column
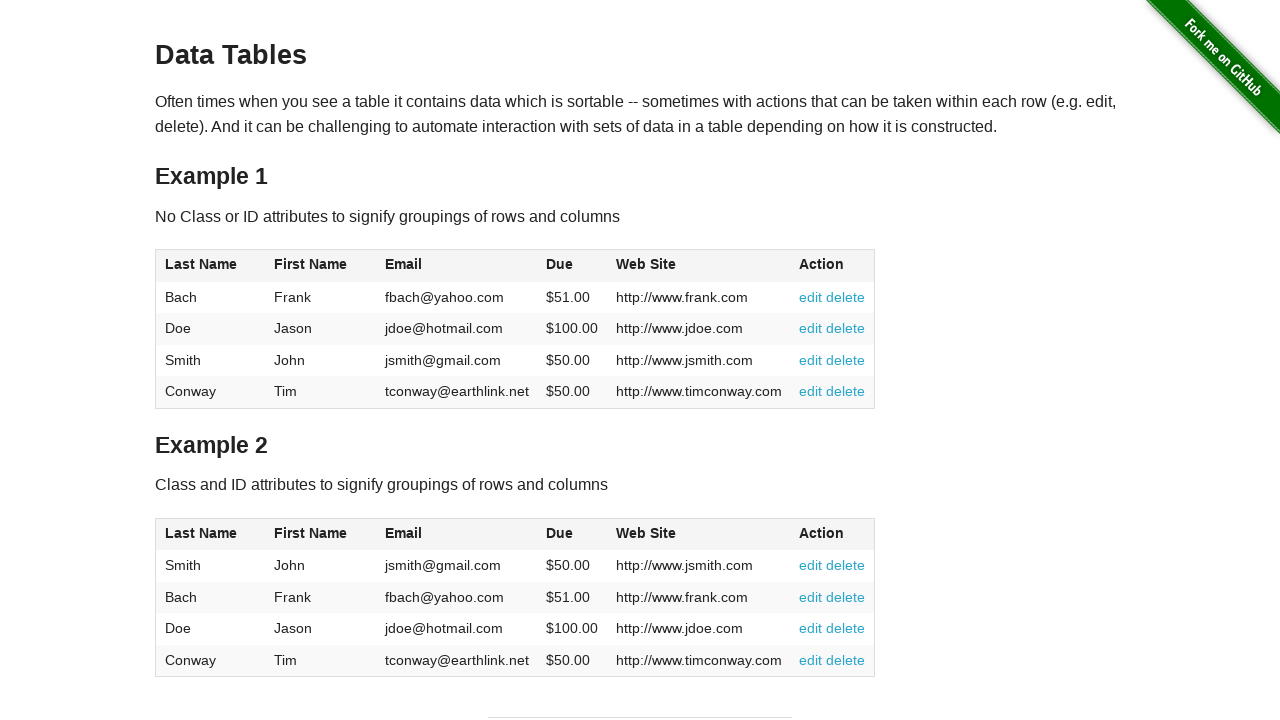

Extracted email values: ['fbach@yahoo.com', 'jdoe@hotmail.com', 'jsmith@gmail.com', 'tconway@earthlink.net']
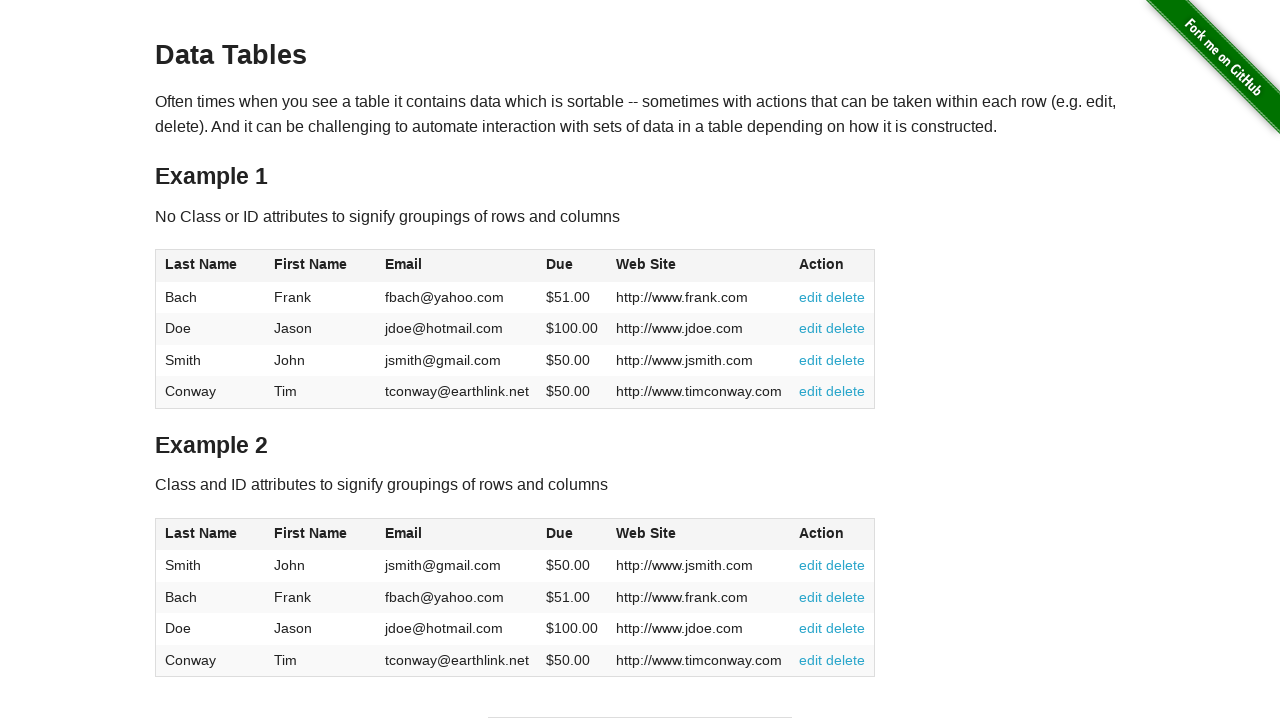

Verified that emails are sorted in ascending alphabetical order
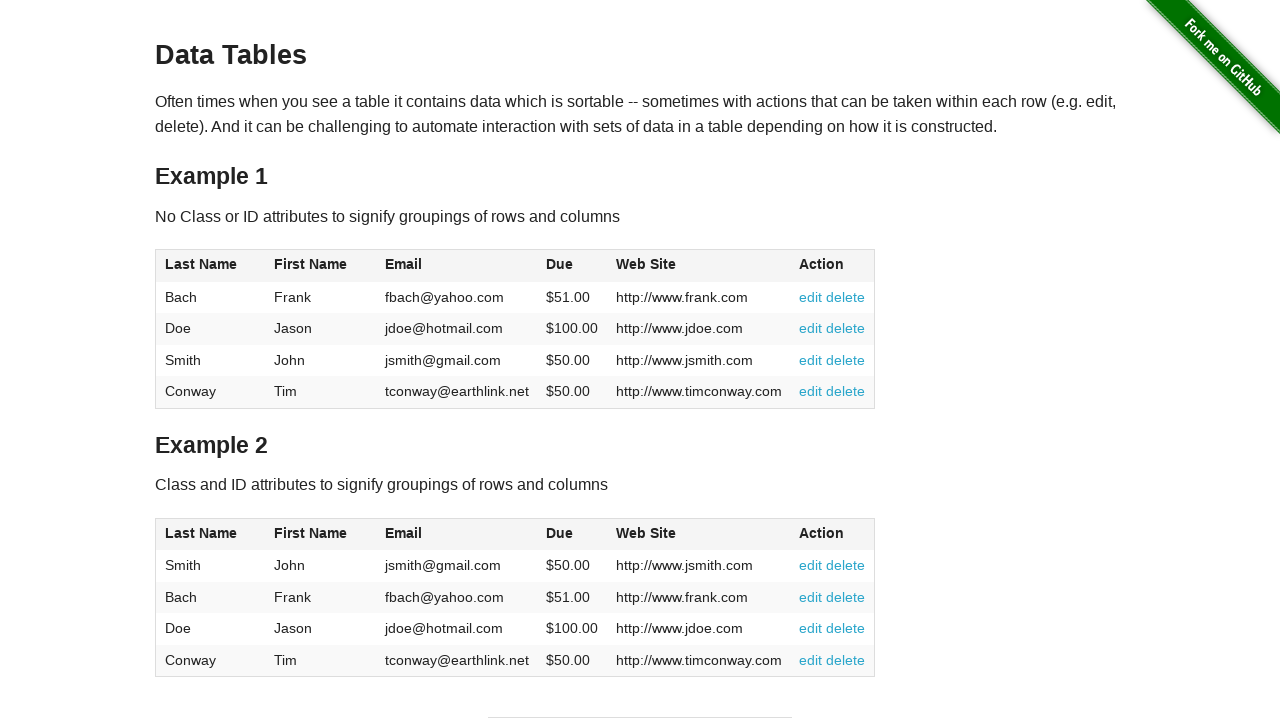

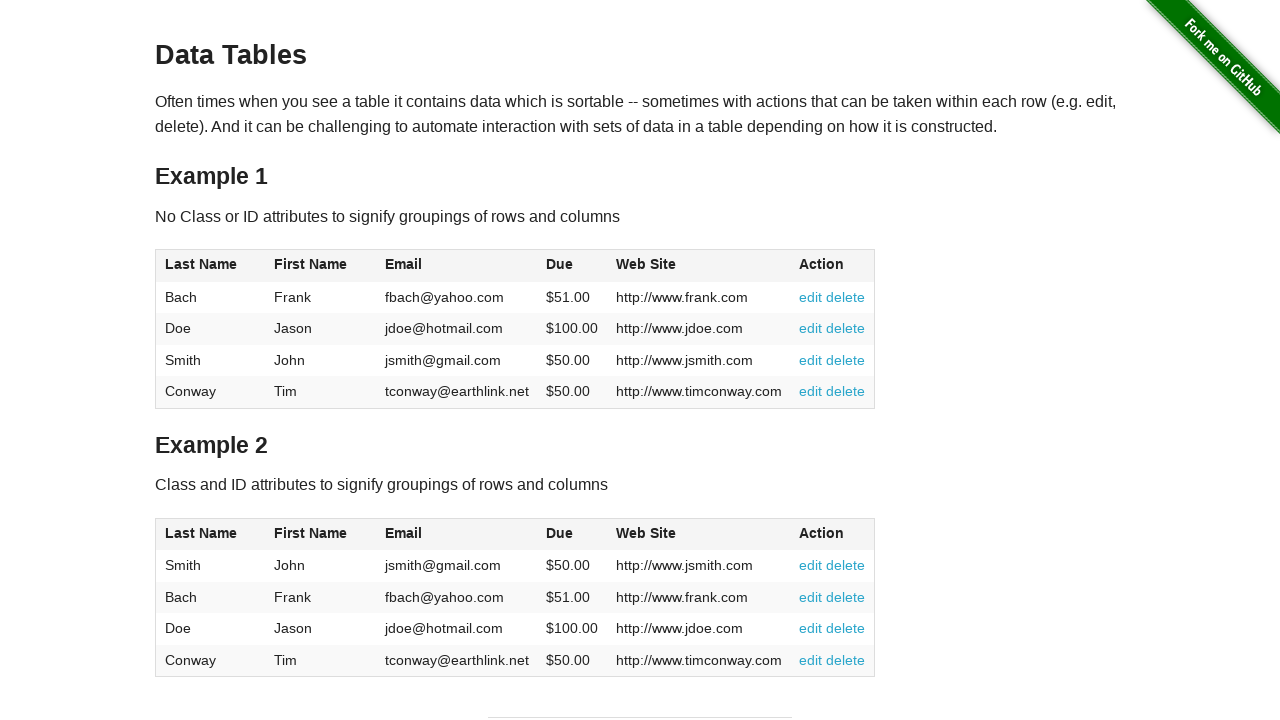